Tests slider interaction by dragging the volume slider to different positions (25% and 75%) and verifying the displayed value changes accordingly

Starting URL: https://training-support.net/webelements/sliders

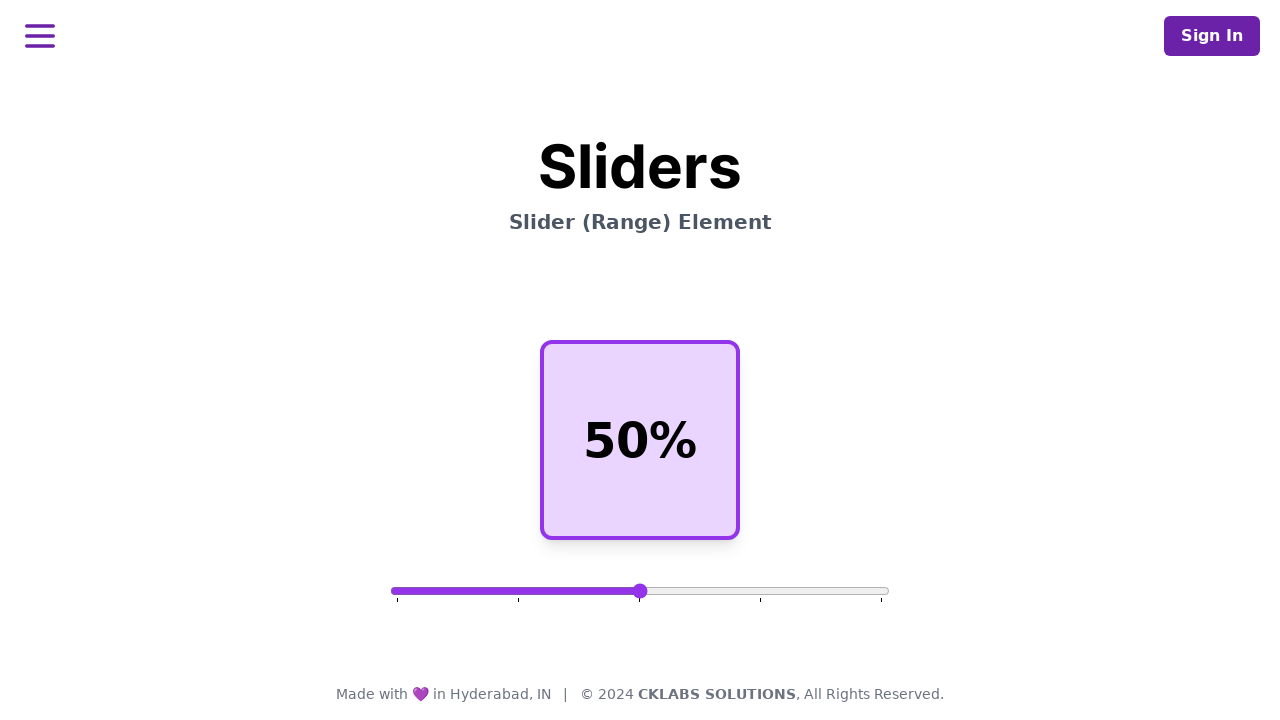

Waited for volume slider element to be visible
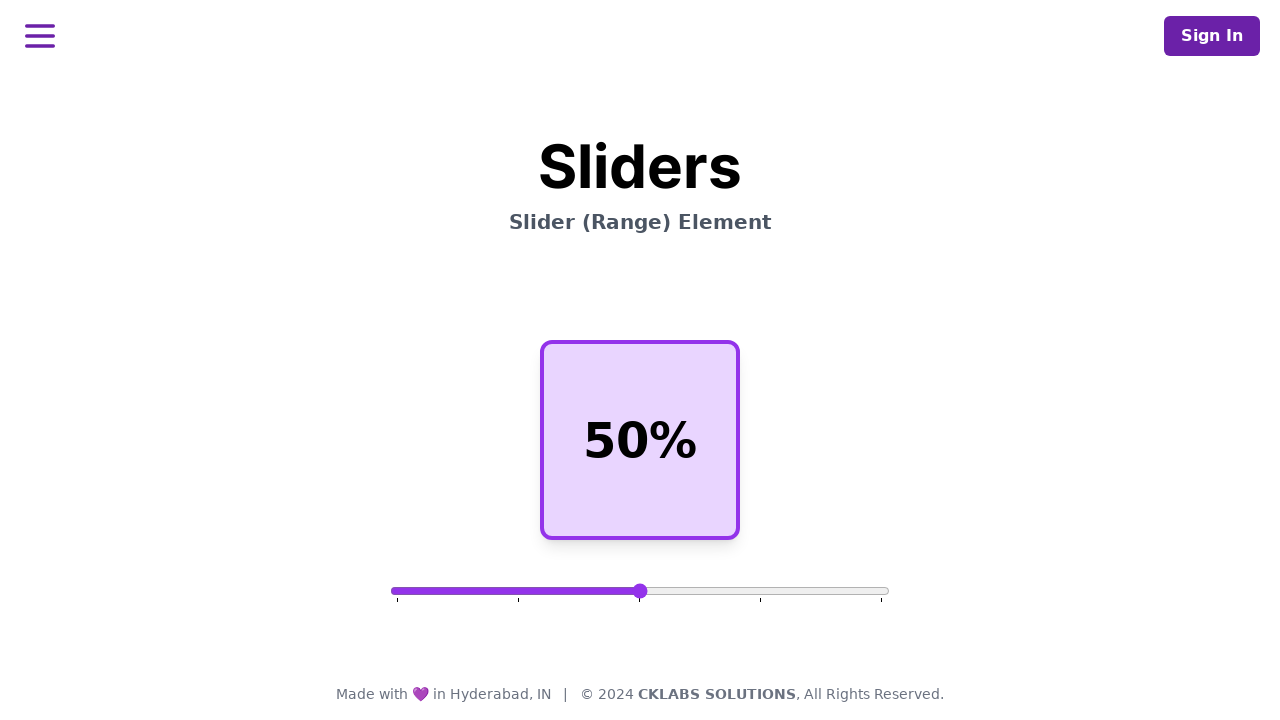

Located the volume slider element
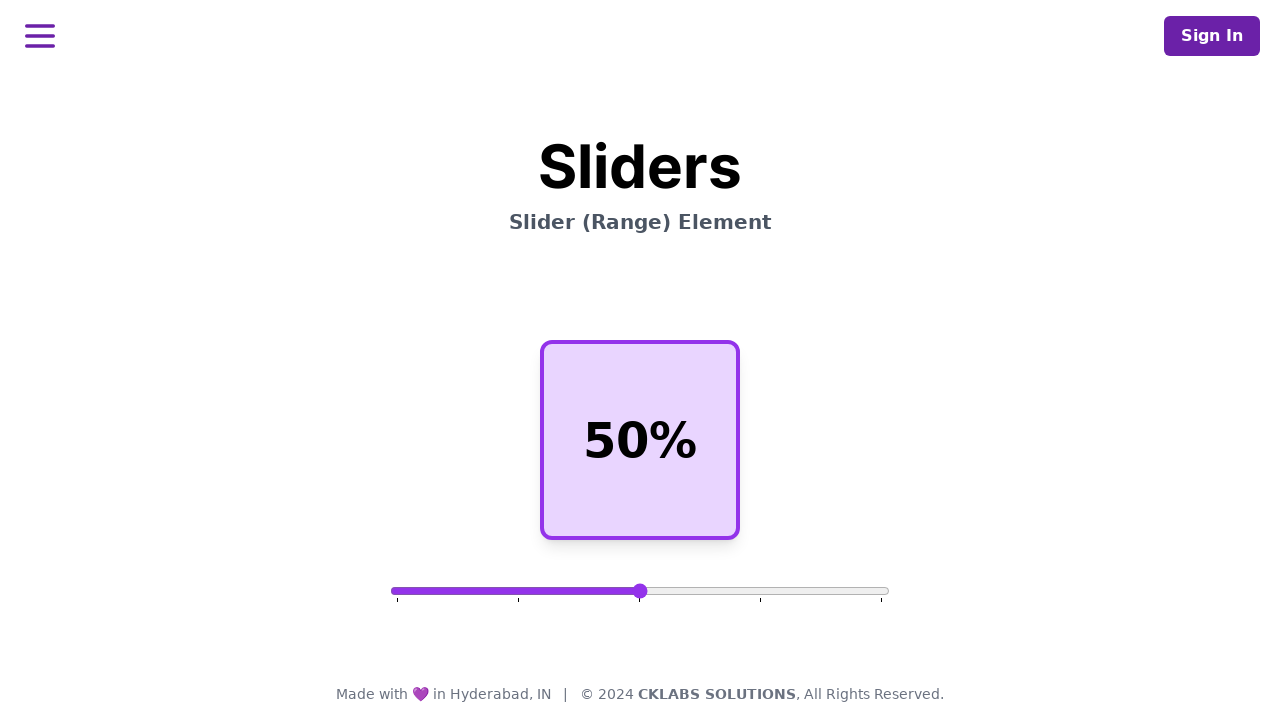

Retrieved slider bounding box for positioning calculations
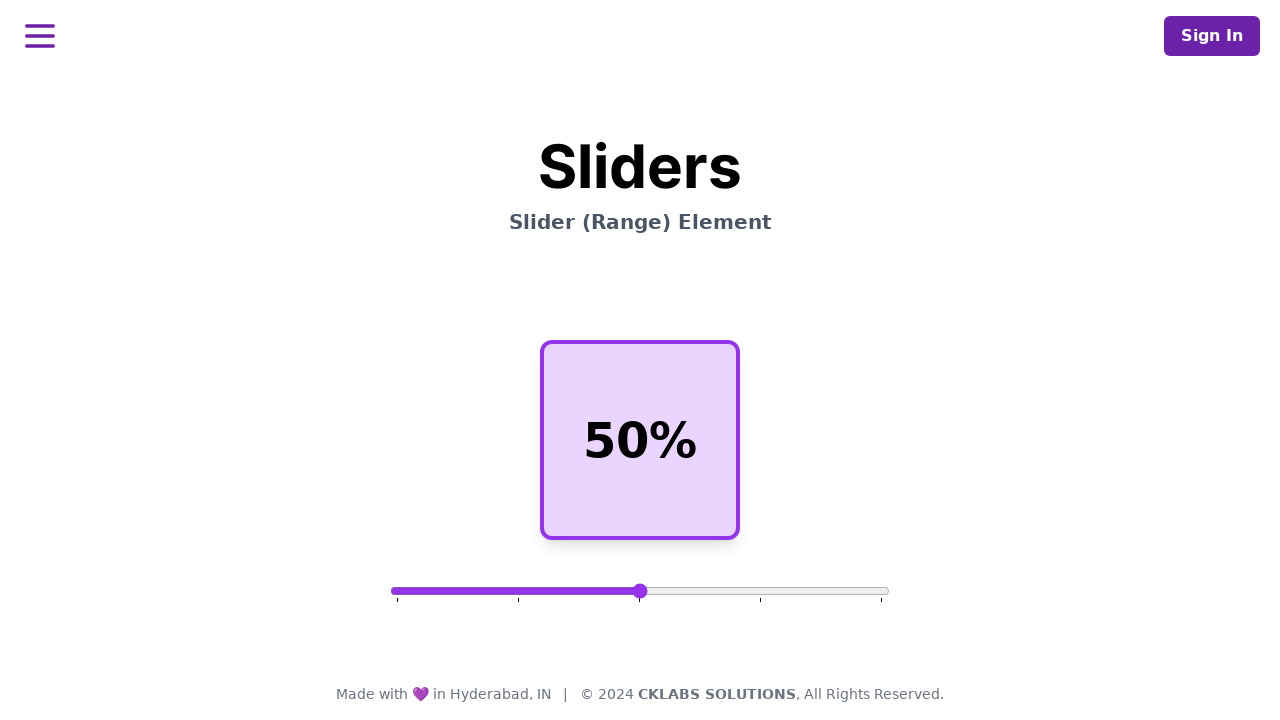

Moved mouse to center of slider at (640, 591)
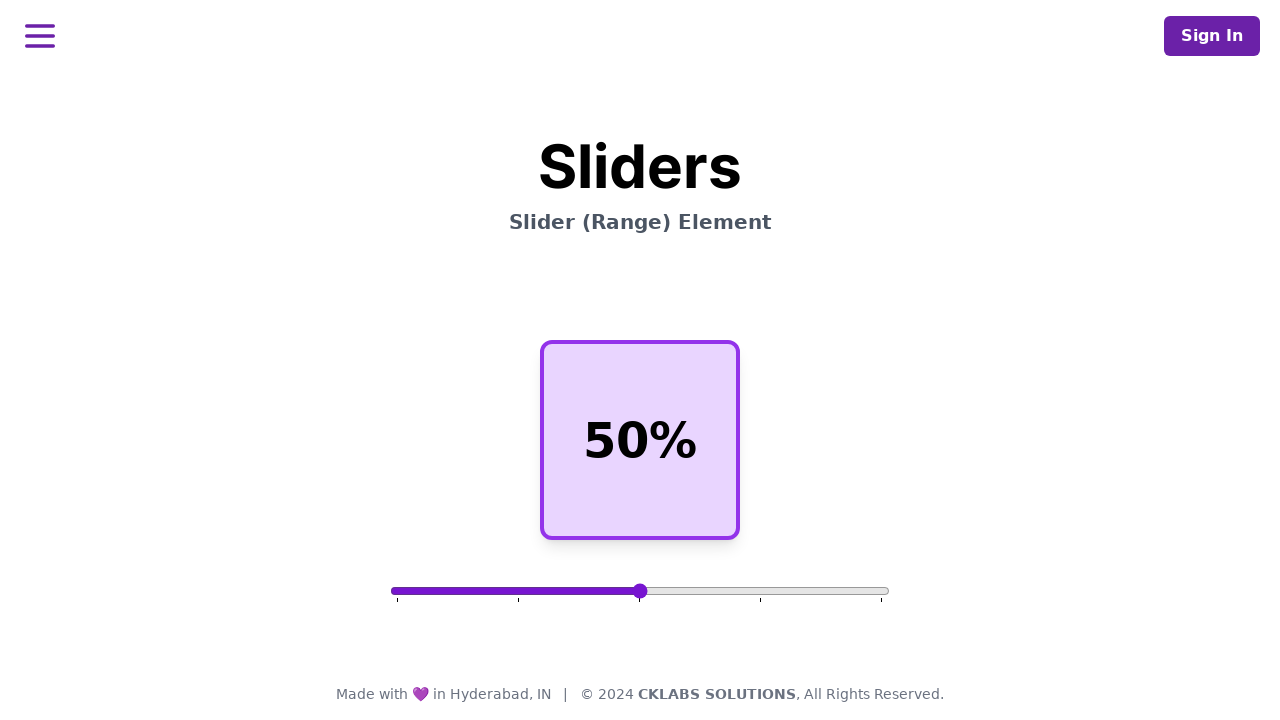

Pressed down on slider at (640, 591)
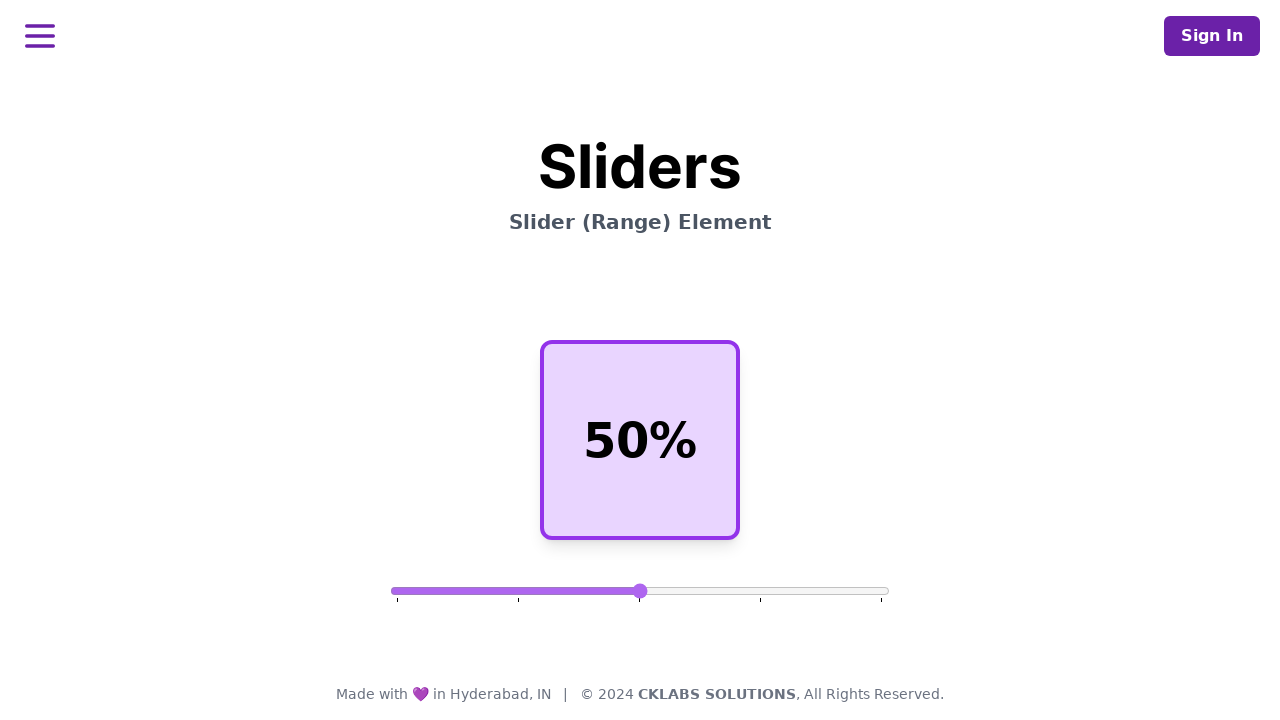

Dragged slider to 25% position (left) at (515, 591)
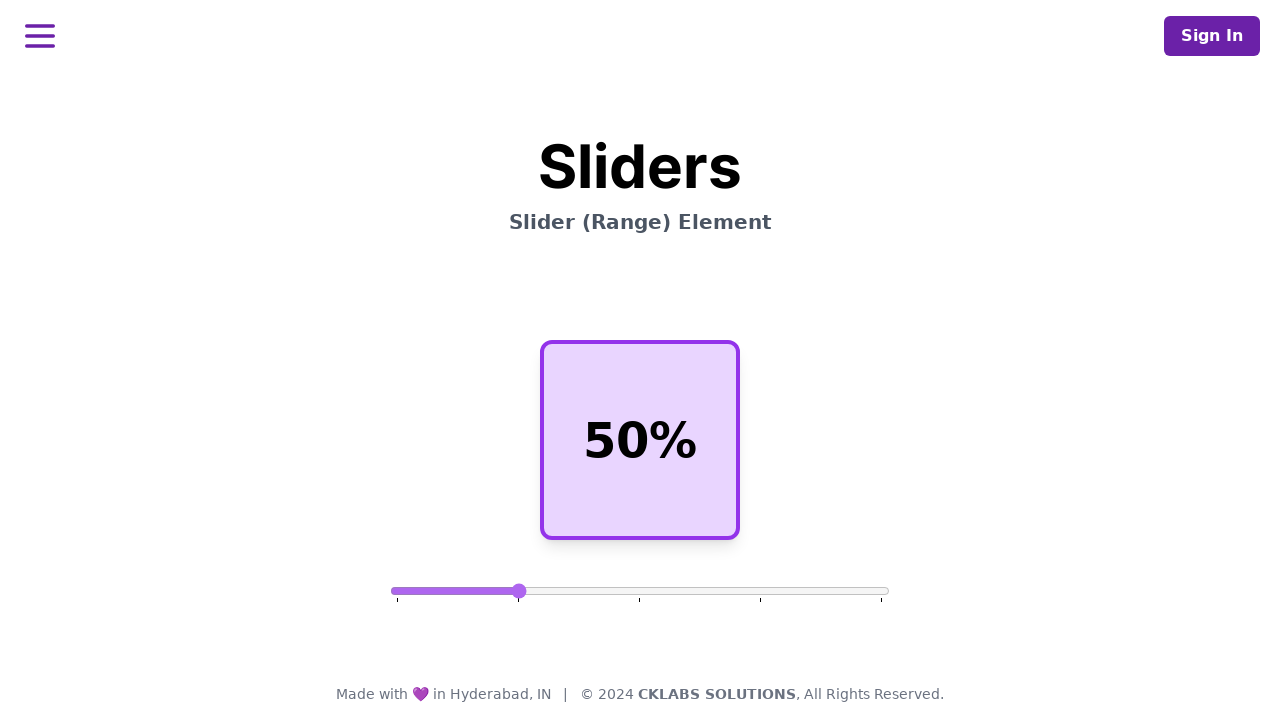

Released slider at 25% position at (515, 591)
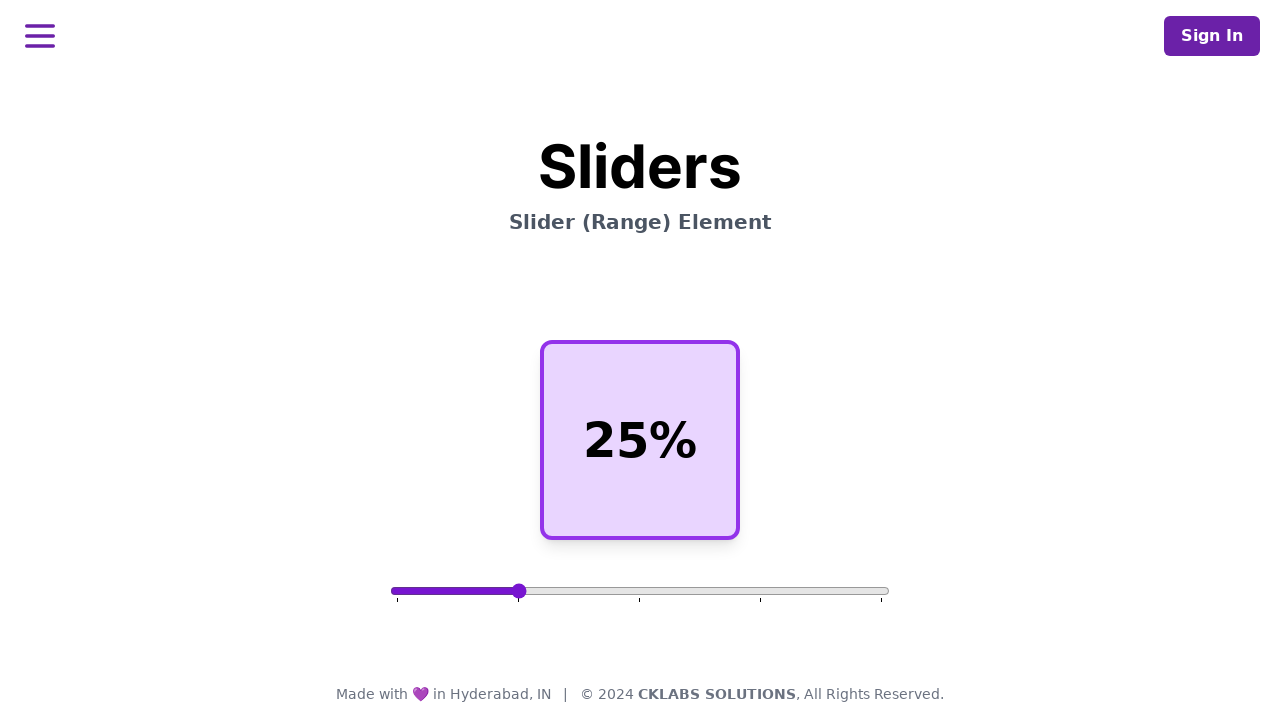

Waited 500ms for slider value to update
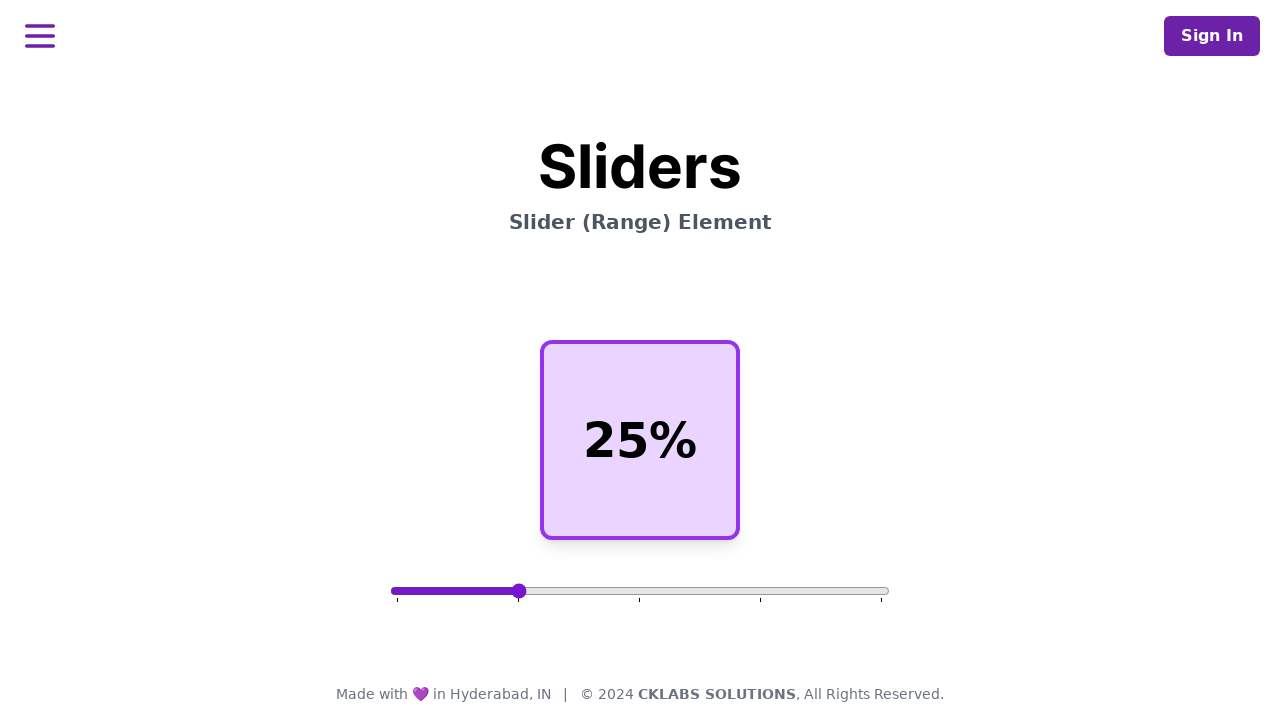

Retrieved updated slider bounding box
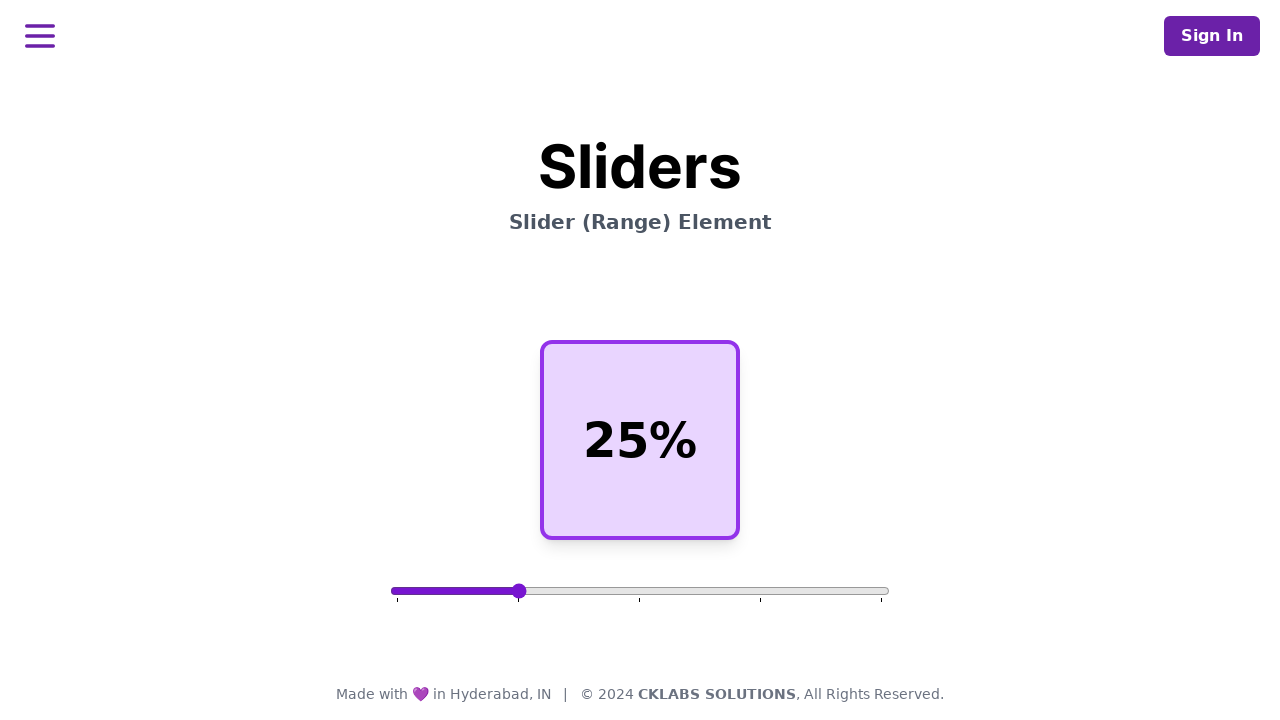

Moved mouse to 25% position on slider at (515, 591)
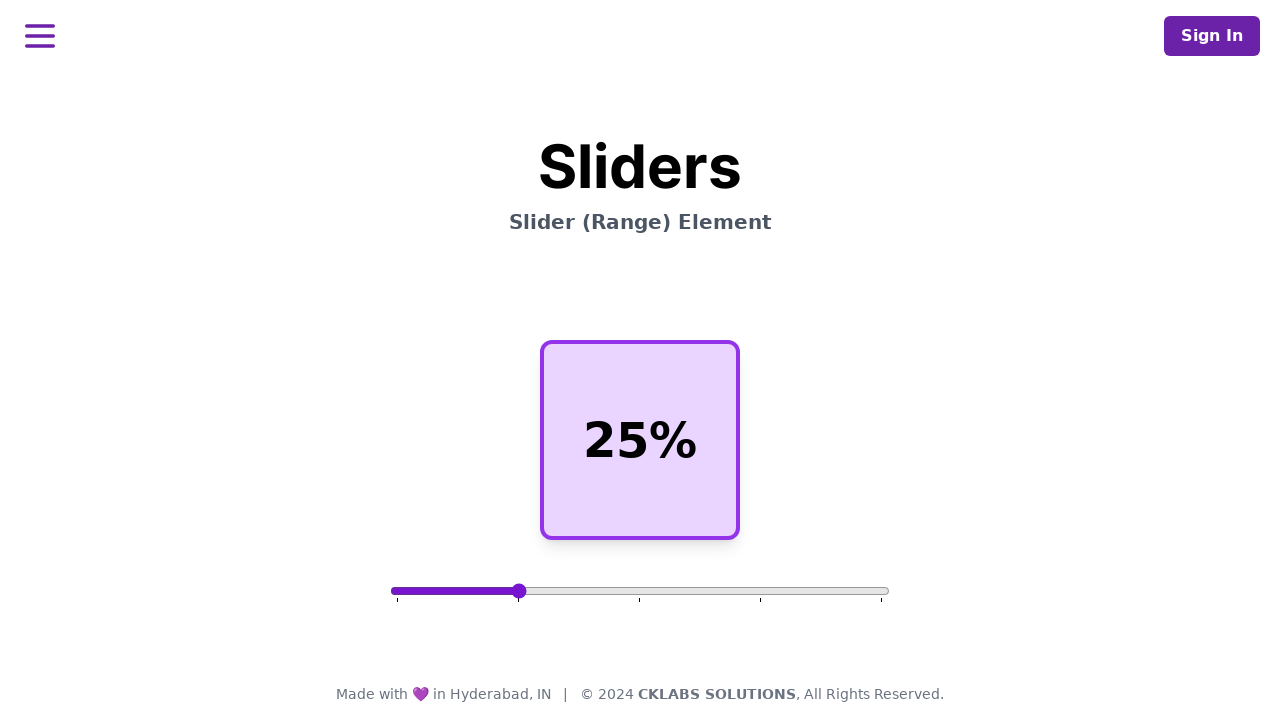

Pressed down on slider at 25% position at (515, 591)
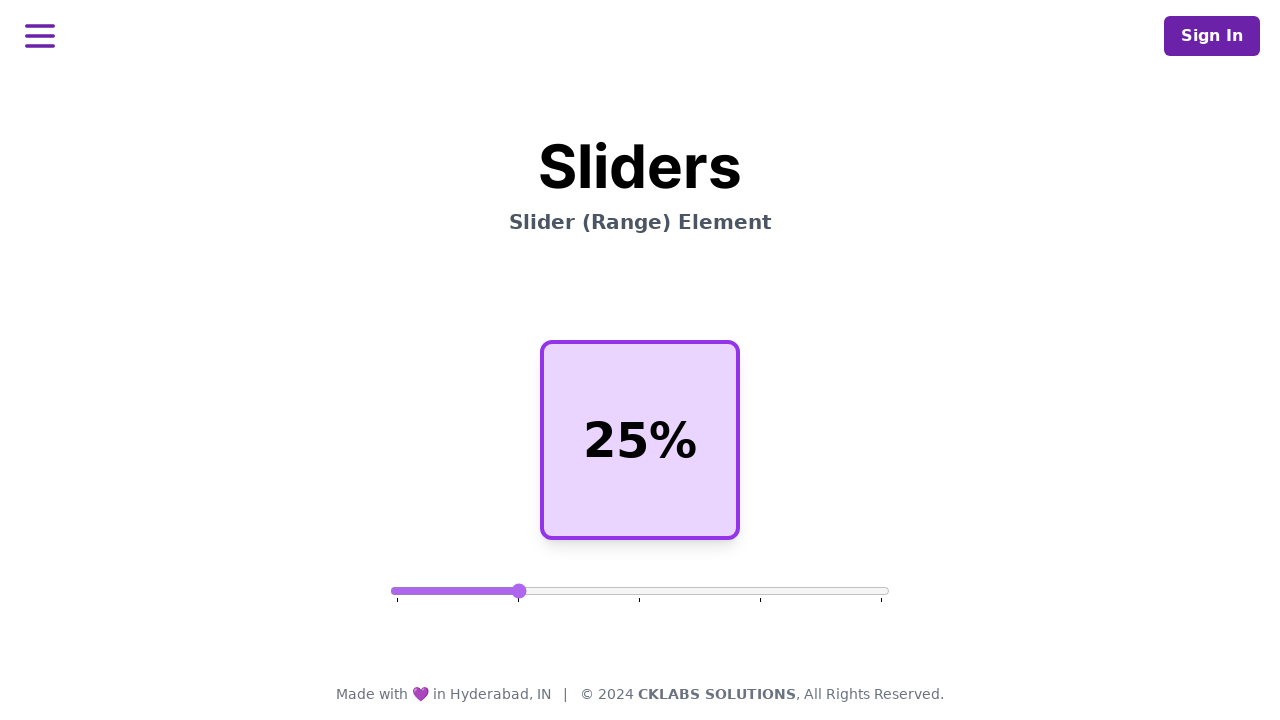

Dragged slider to 75% position (right) at (765, 591)
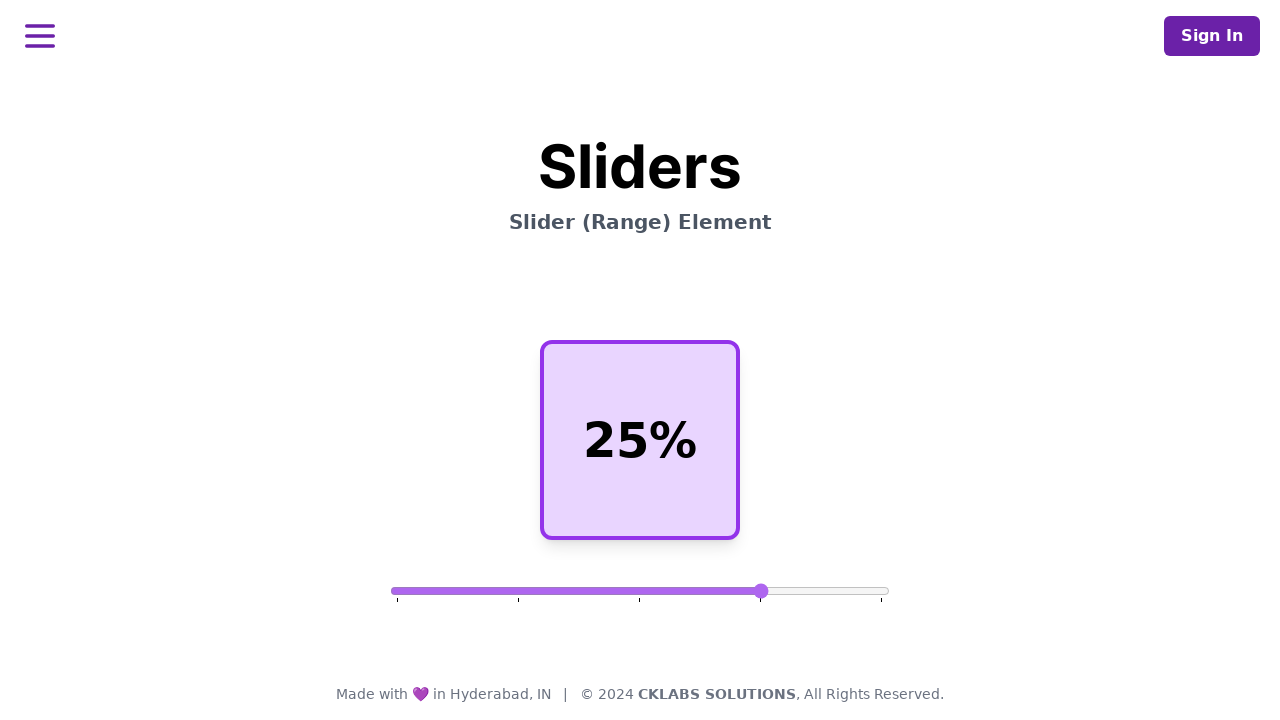

Released slider at 75% position at (765, 591)
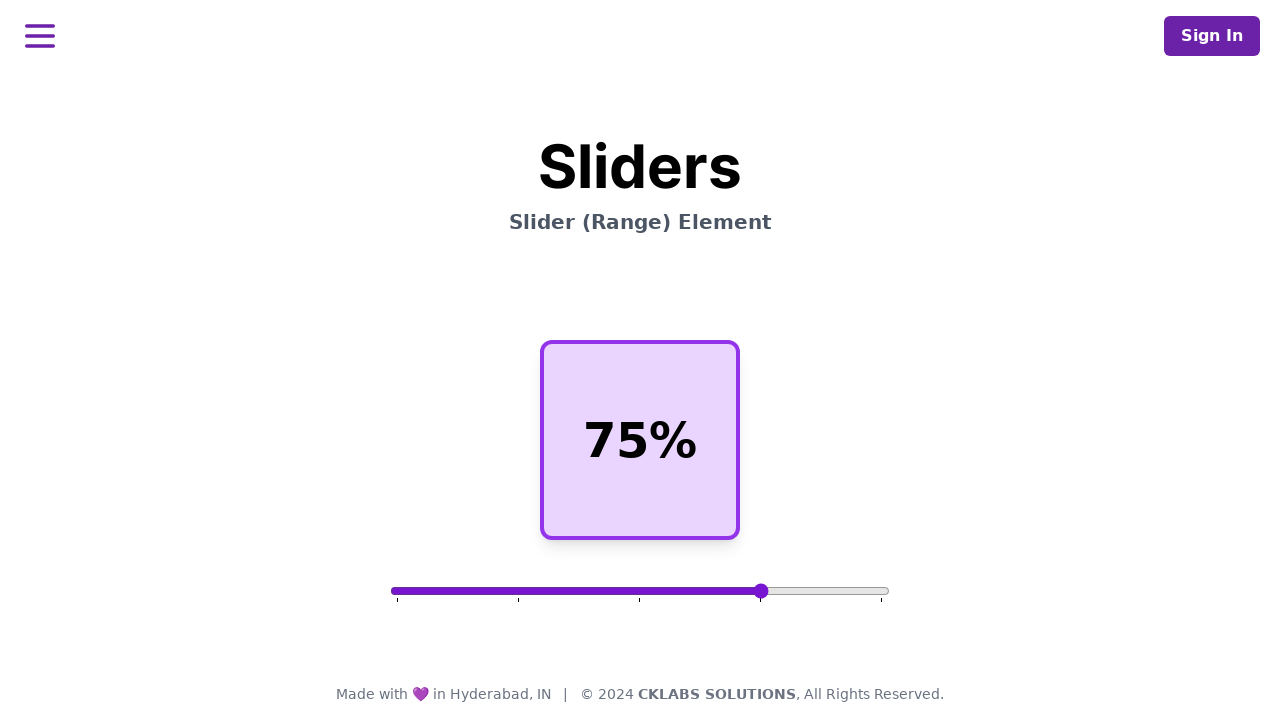

Waited for value display heading to appear
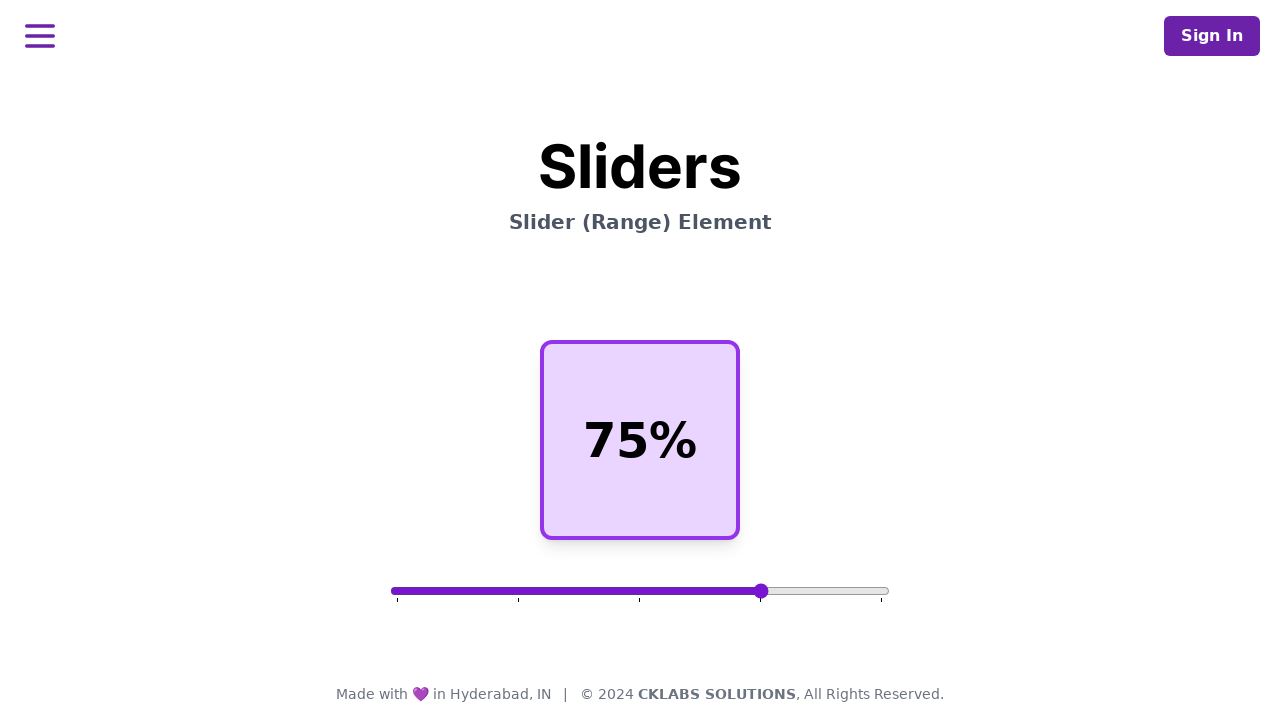

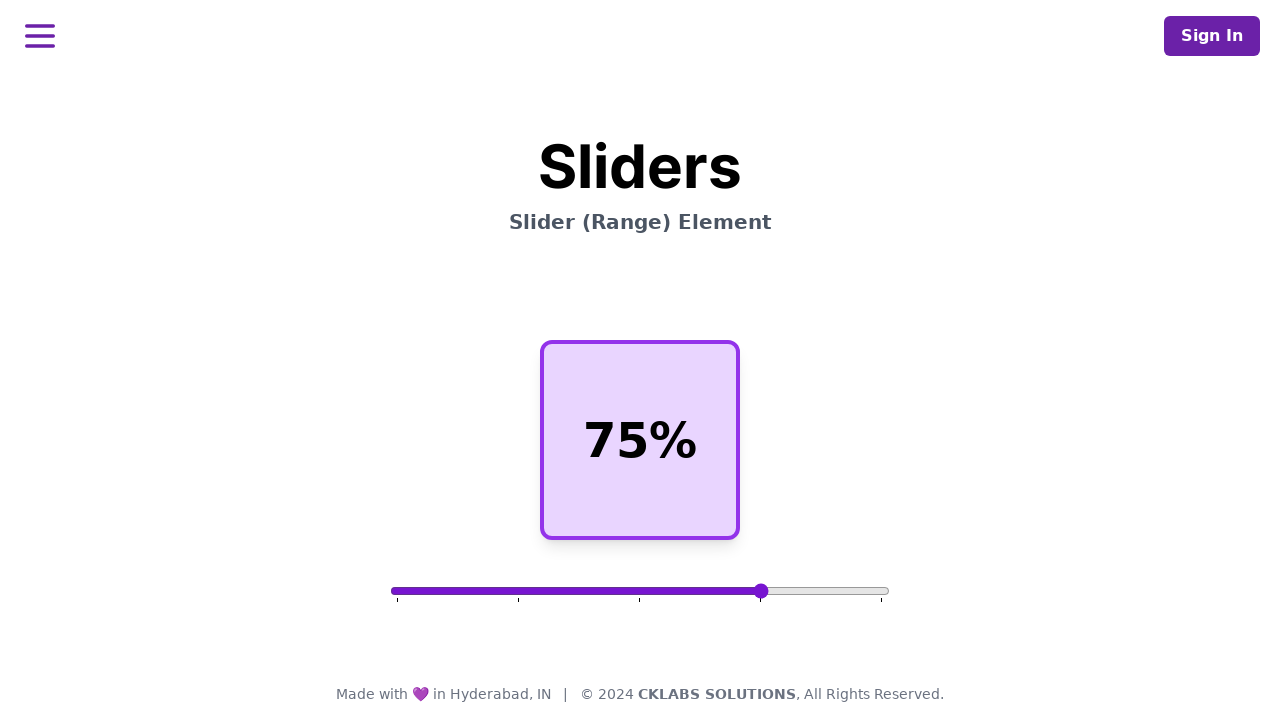